Tests relative locator functionality by finding and filling input fields positioned relative to a button element

Starting URL: https://dgotlieb.github.io/RelativeLocator/index.html

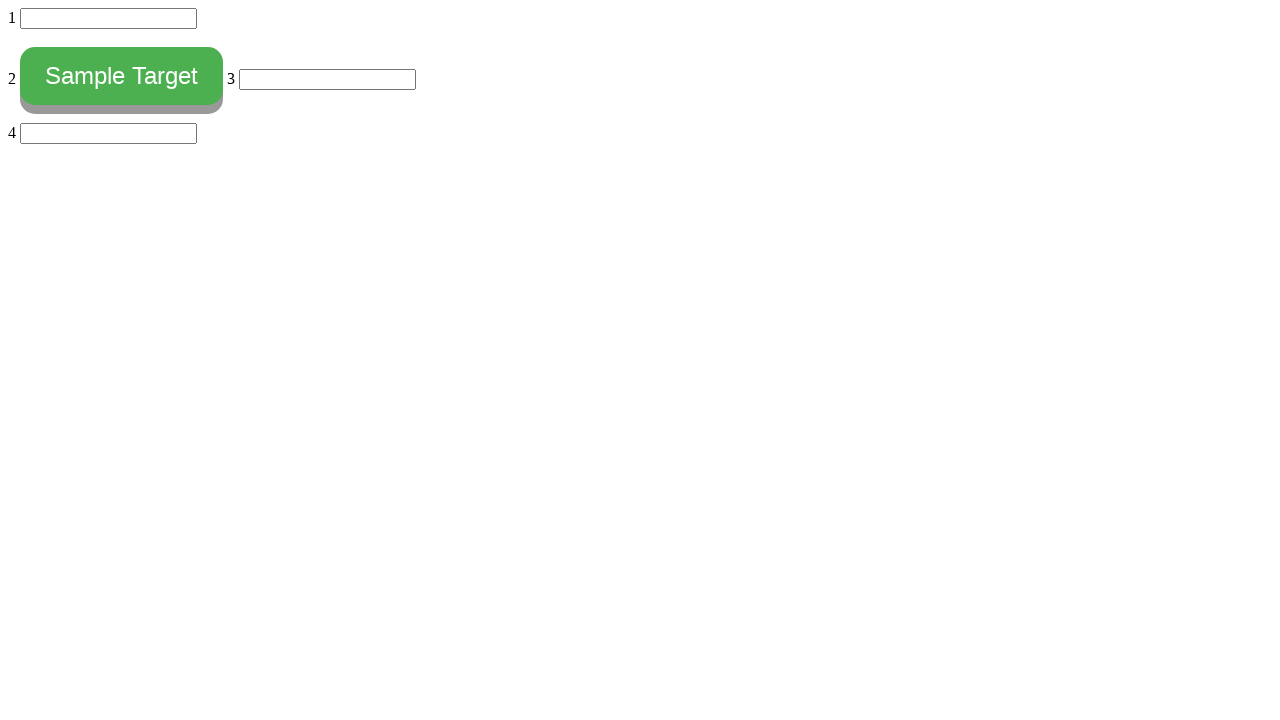

Located the reference button with id 'myButton'
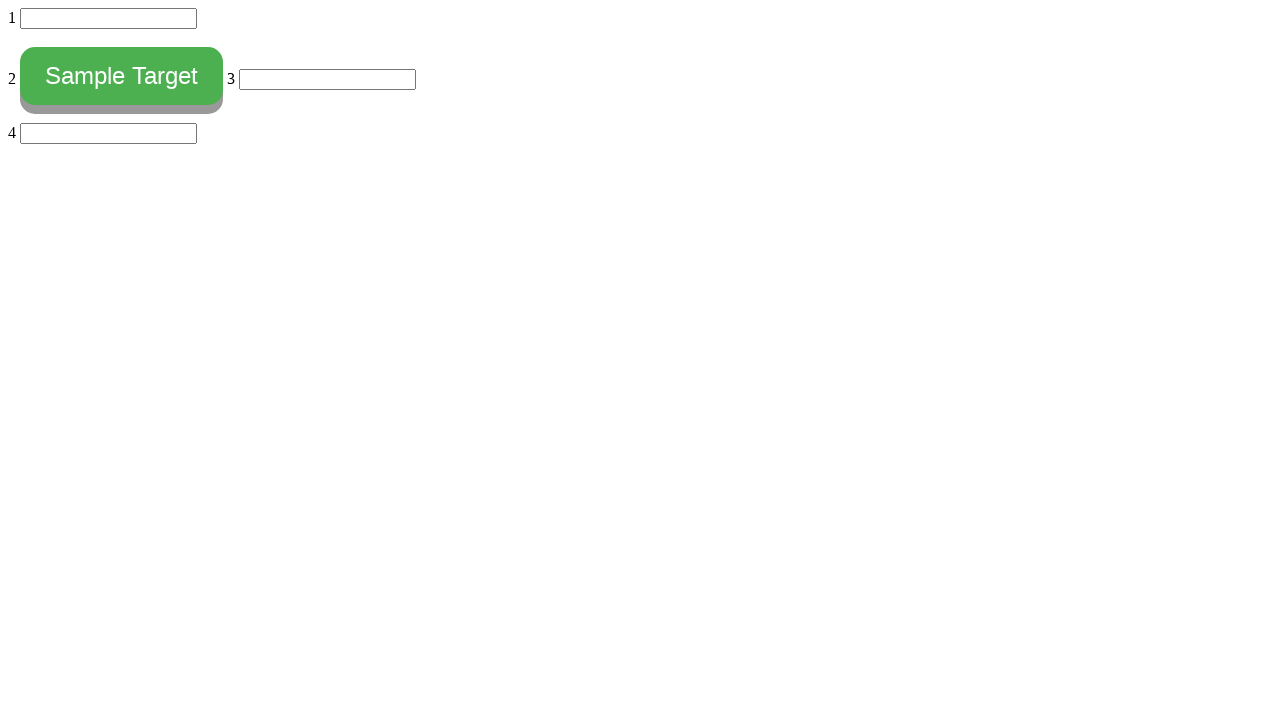

Filled input field above the button with 'above' on input >> internal:has=":scope" >> nth=0
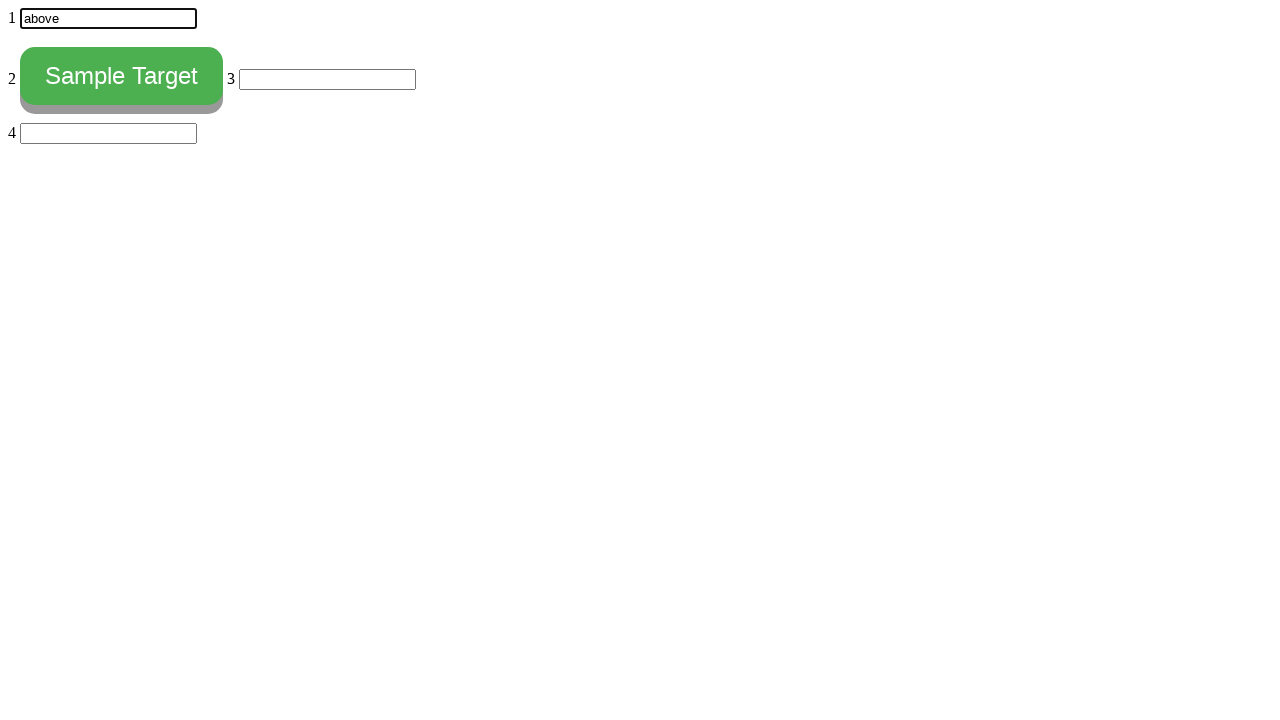

Filled input field below the button with 'below' on input >> nth=1
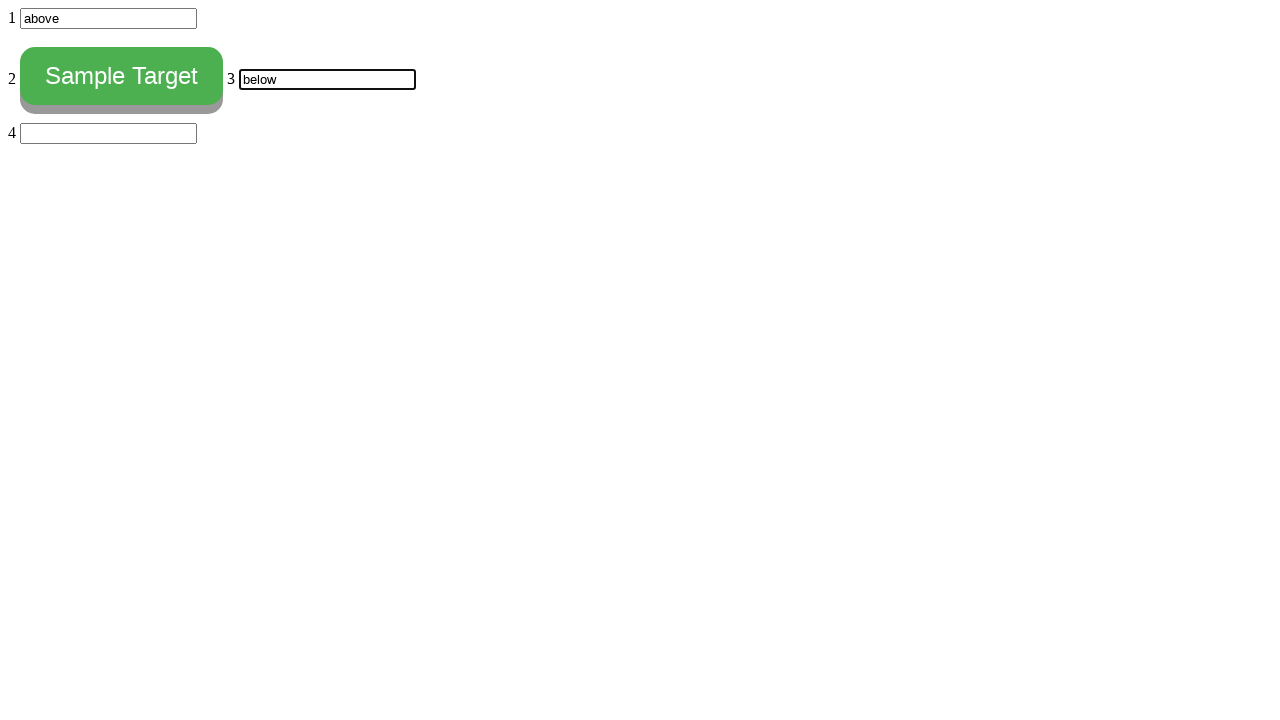

Filled input field to the right of the button with 'right of' on input >> nth=2
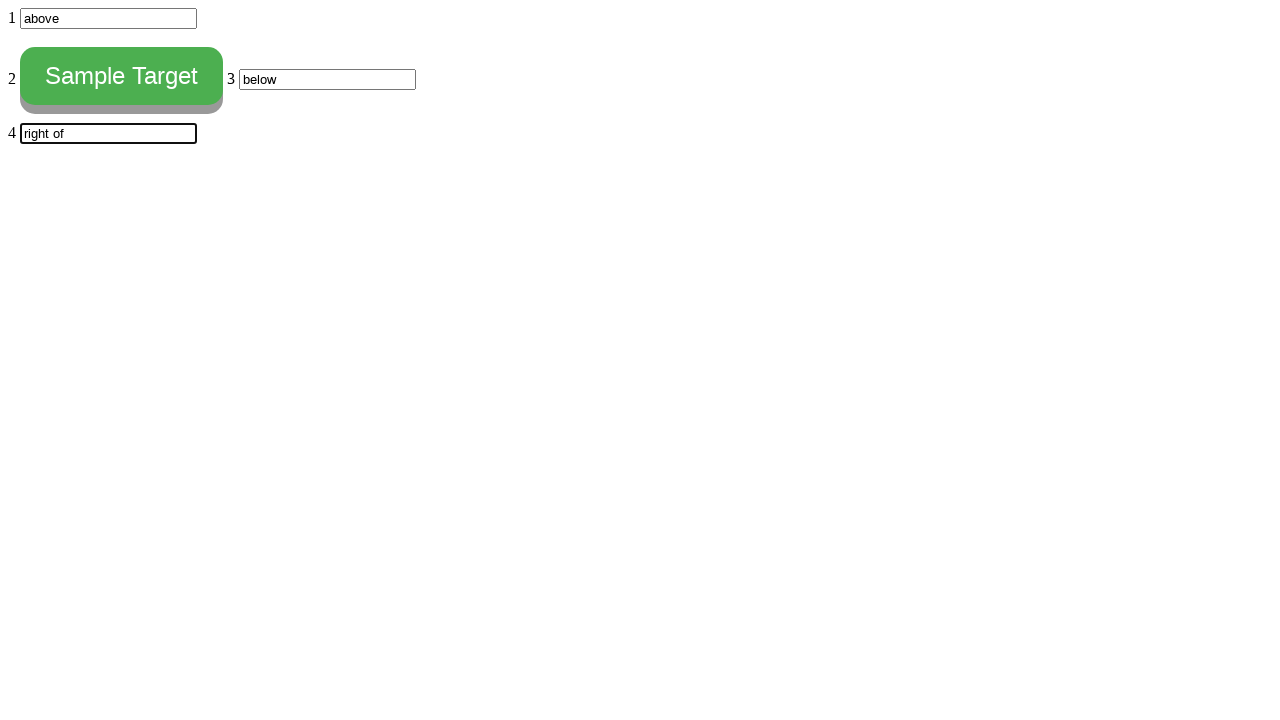

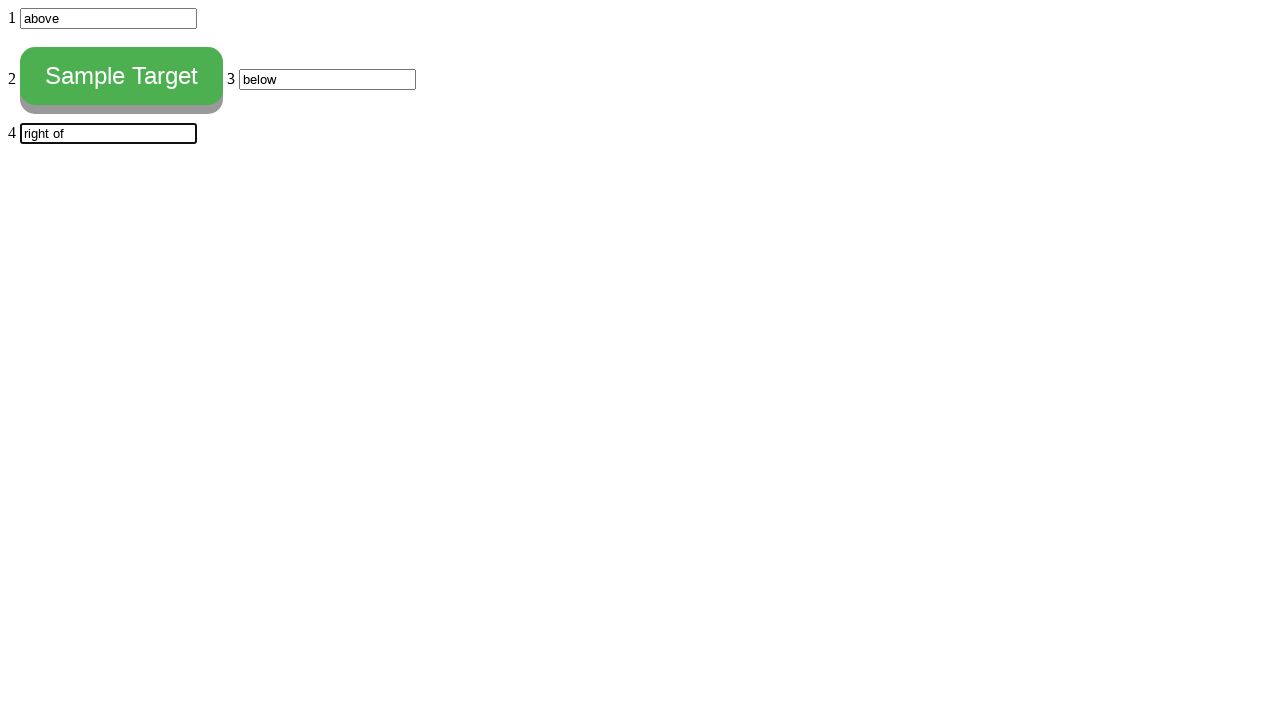